Tests that the complete all checkbox updates state when individual items are completed or cleared

Starting URL: https://demo.playwright.dev/todomvc

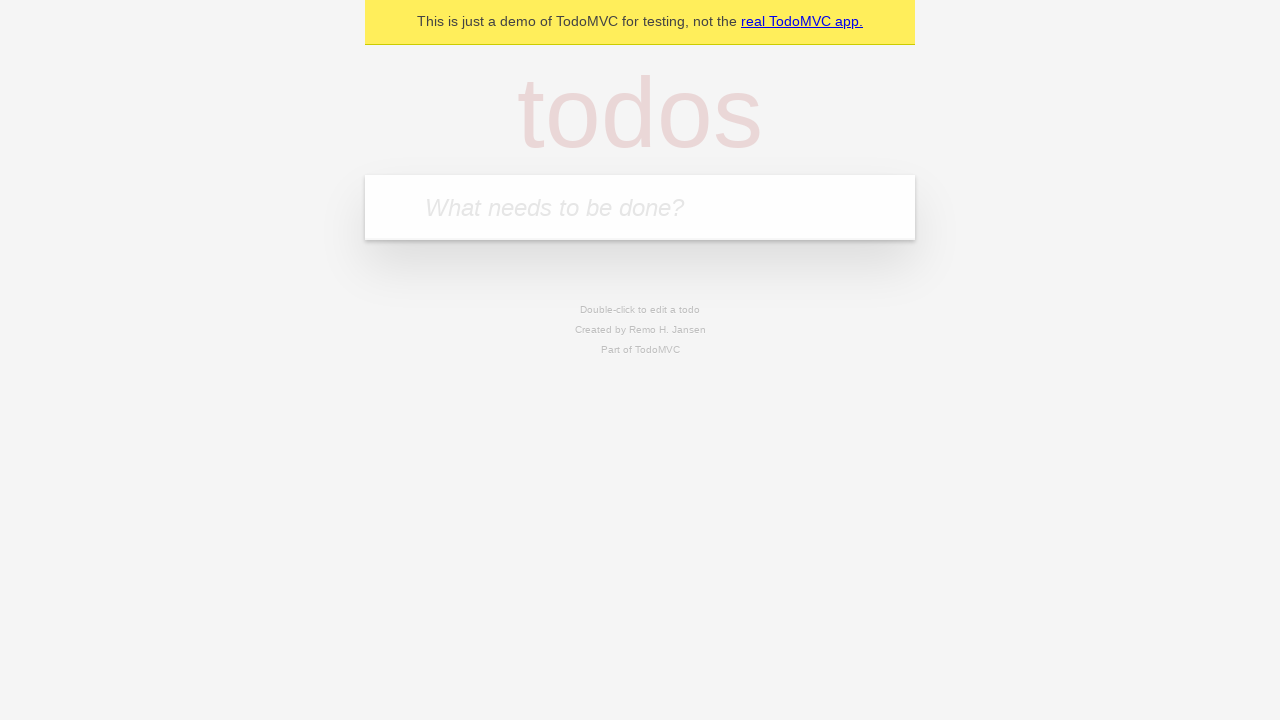

Filled new todo input with 'buy some Cheddar cheese' on internal:attr=[placeholder="What needs to be done?"i]
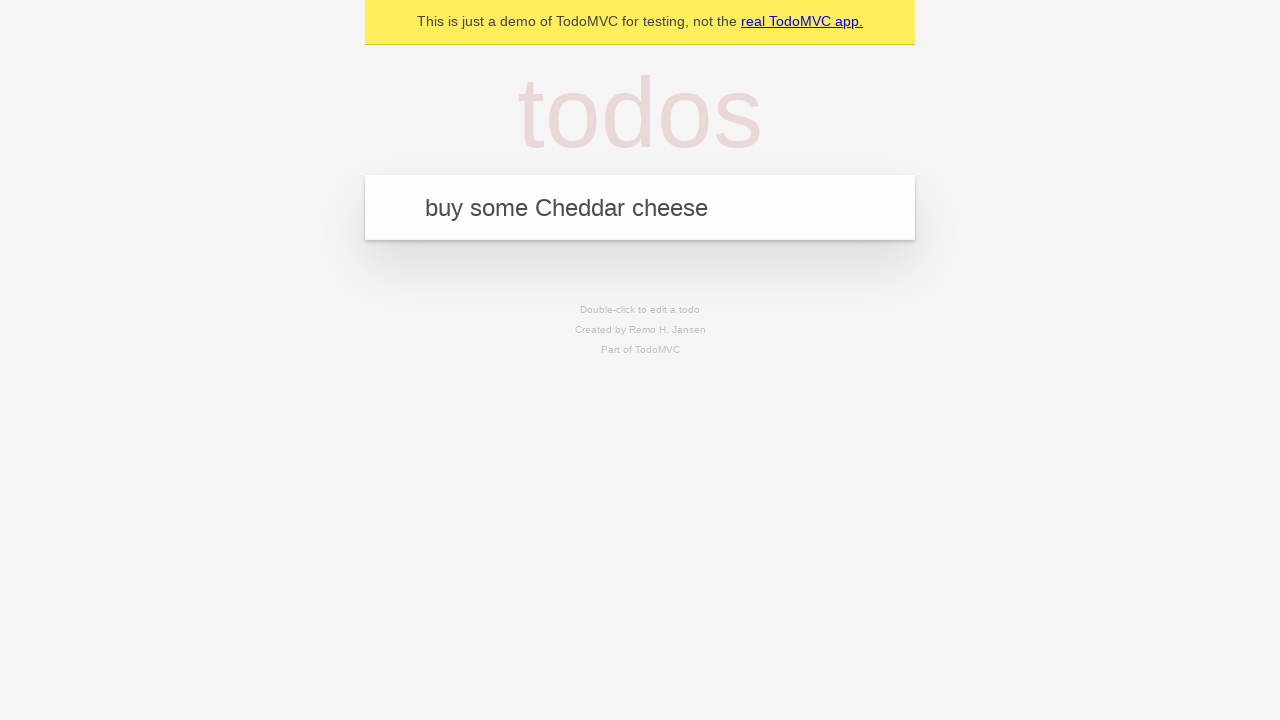

Pressed Enter to create todo 'buy some Cheddar cheese' on internal:attr=[placeholder="What needs to be done?"i]
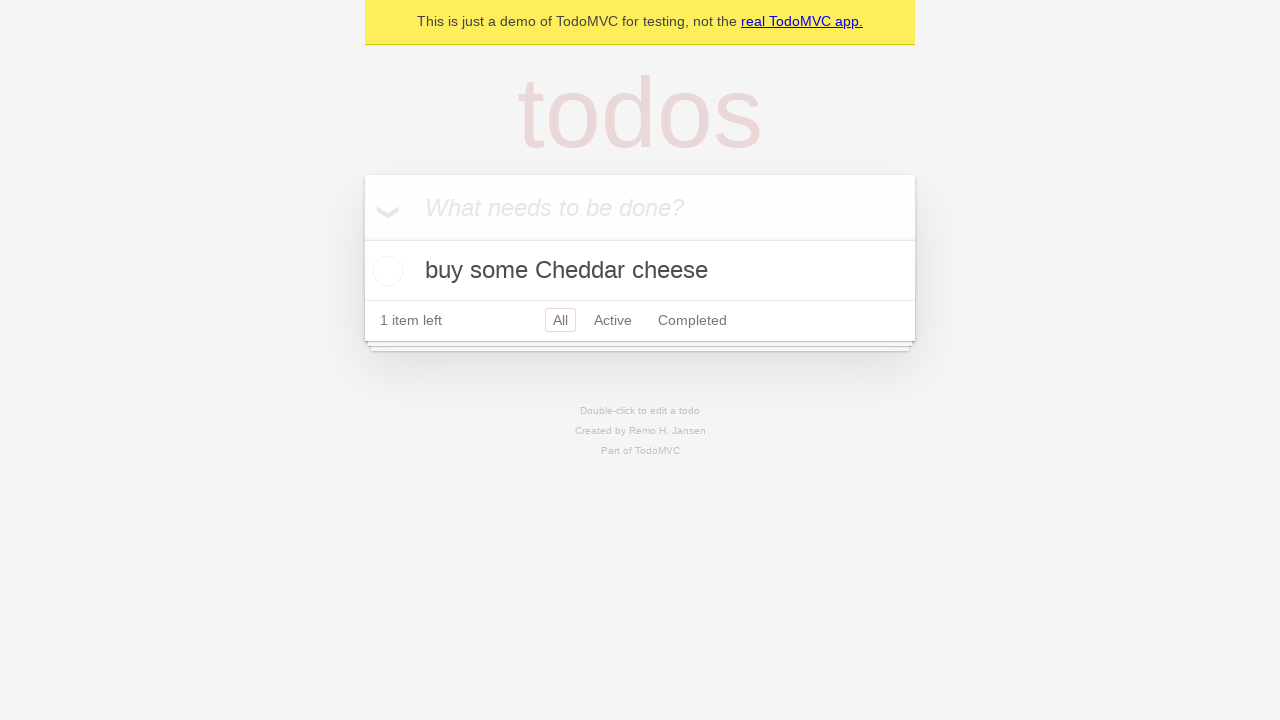

Filled new todo input with 'feed the dog' on internal:attr=[placeholder="What needs to be done?"i]
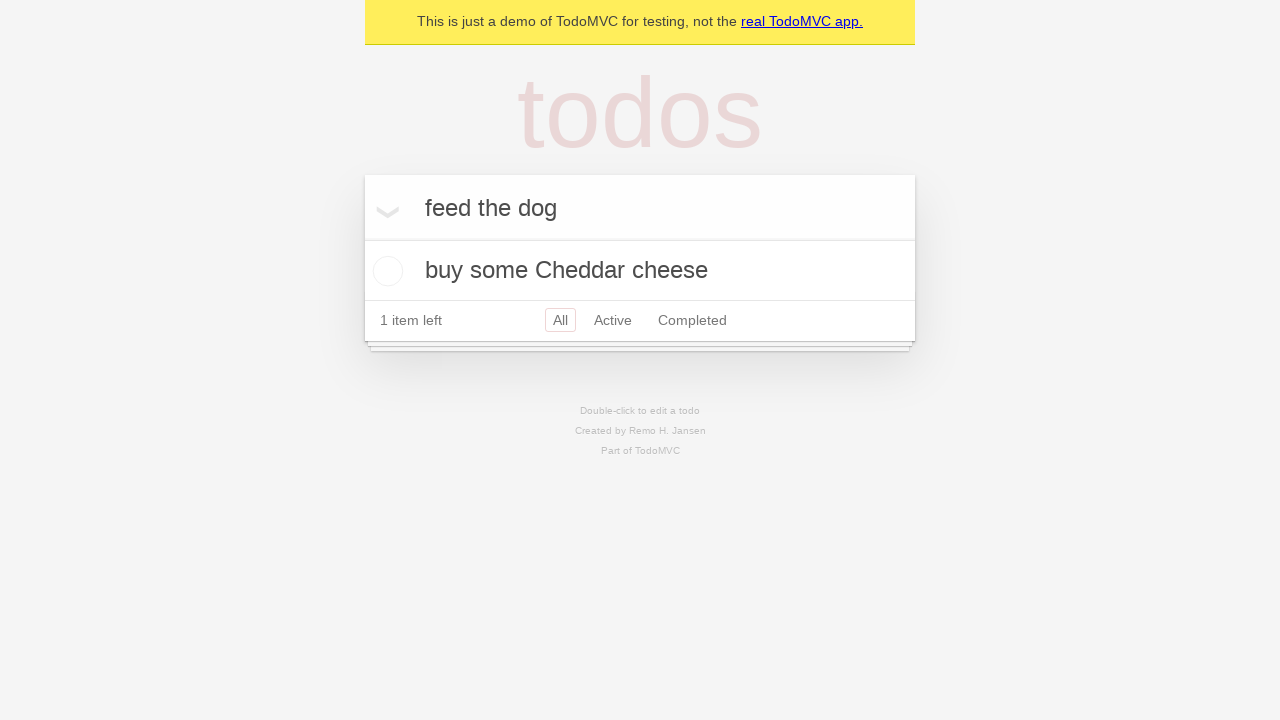

Pressed Enter to create todo 'feed the dog' on internal:attr=[placeholder="What needs to be done?"i]
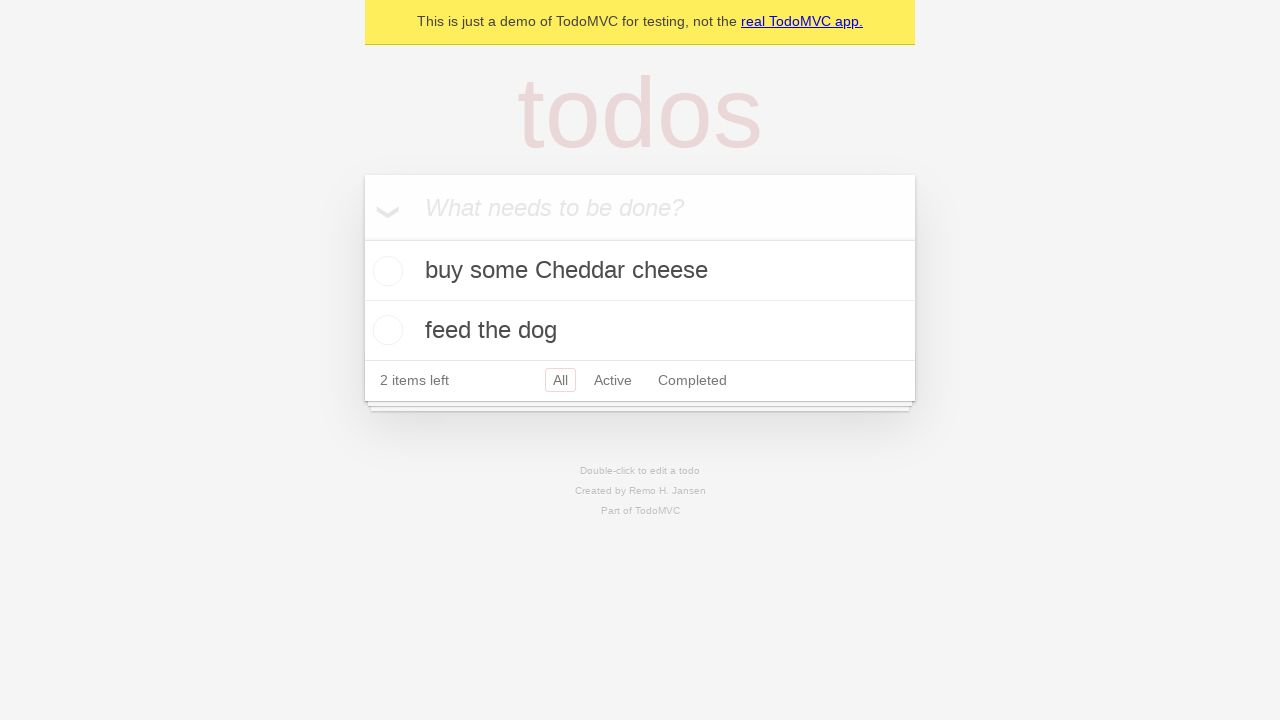

Filled new todo input with 'book a doctors appointment' on internal:attr=[placeholder="What needs to be done?"i]
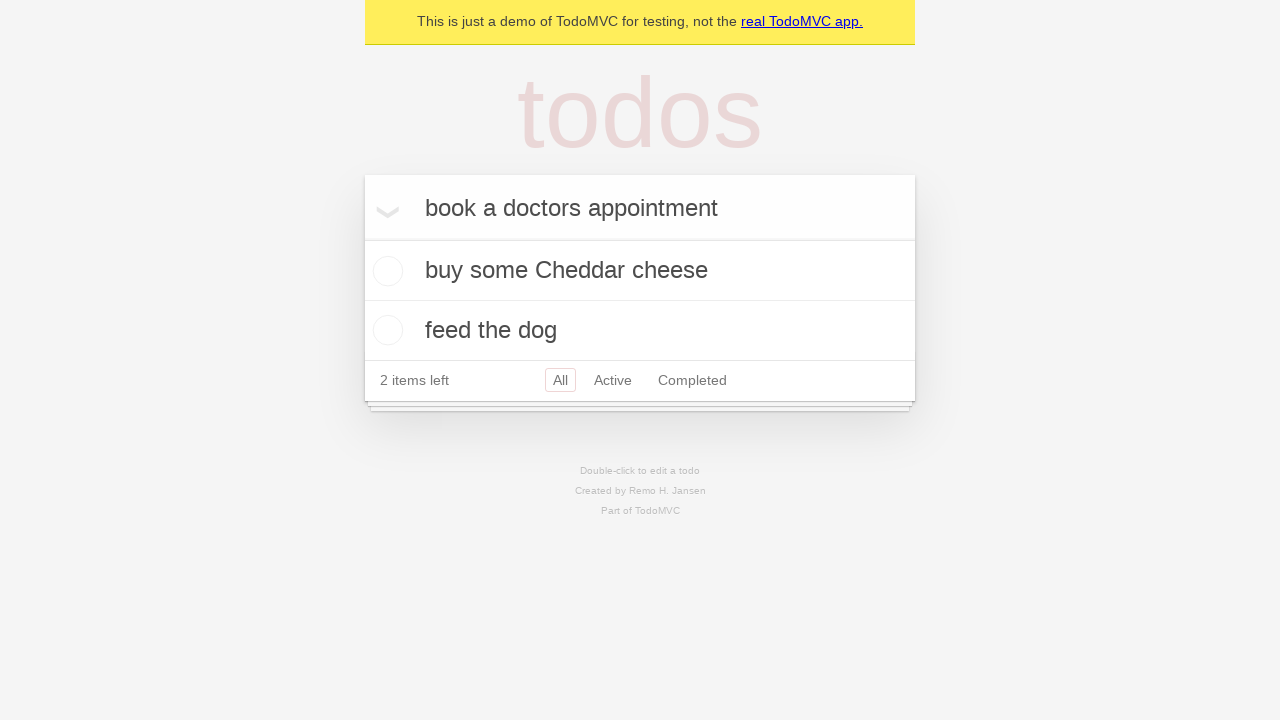

Pressed Enter to create todo 'book a doctors appointment' on internal:attr=[placeholder="What needs to be done?"i]
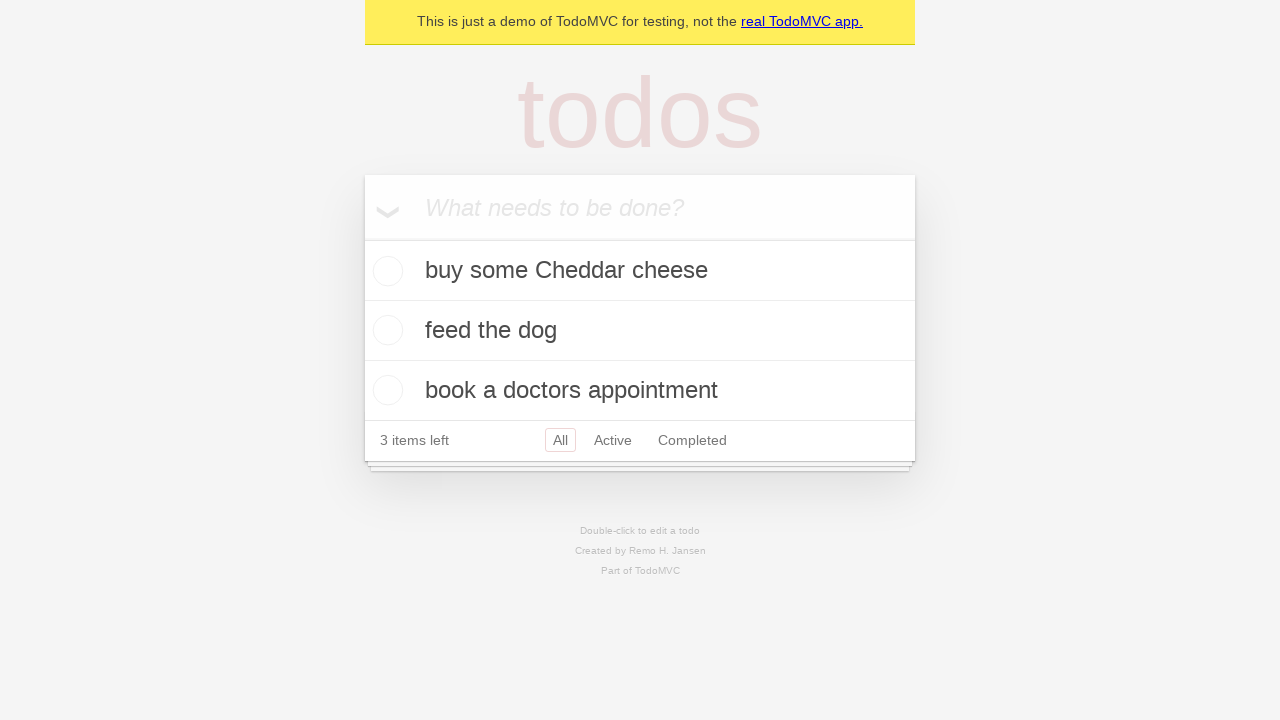

Waited for all 3 todos to be created
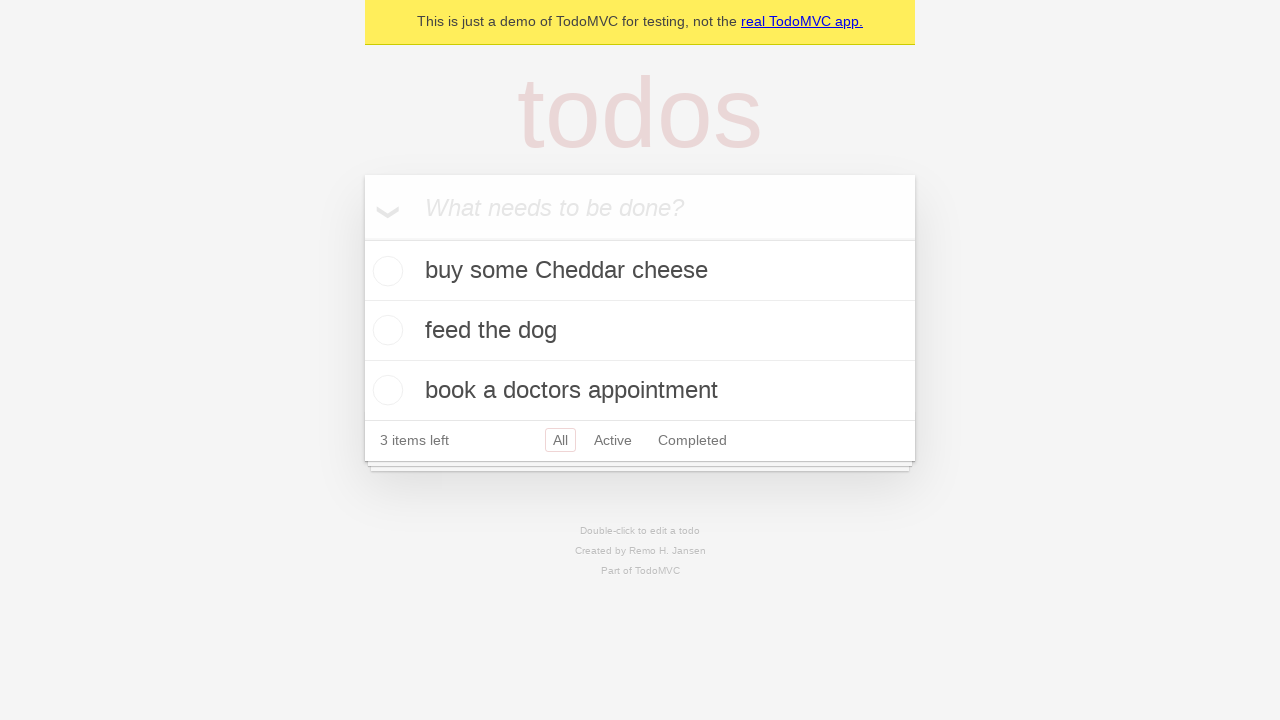

Checked the 'Mark all as complete' toggle checkbox at (362, 238) on internal:label="Mark all as complete"i
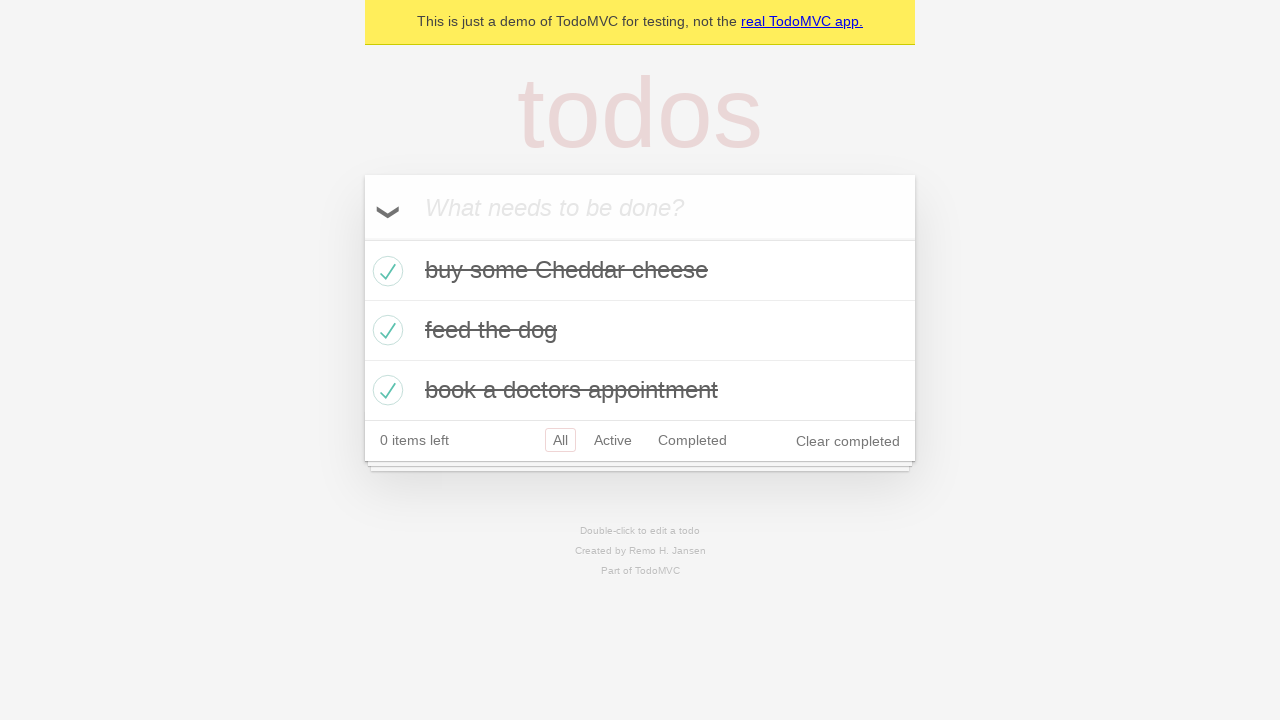

Unchecked the first todo item at (385, 271) on internal:testid=[data-testid="todo-item"s] >> nth=0 >> internal:role=checkbox
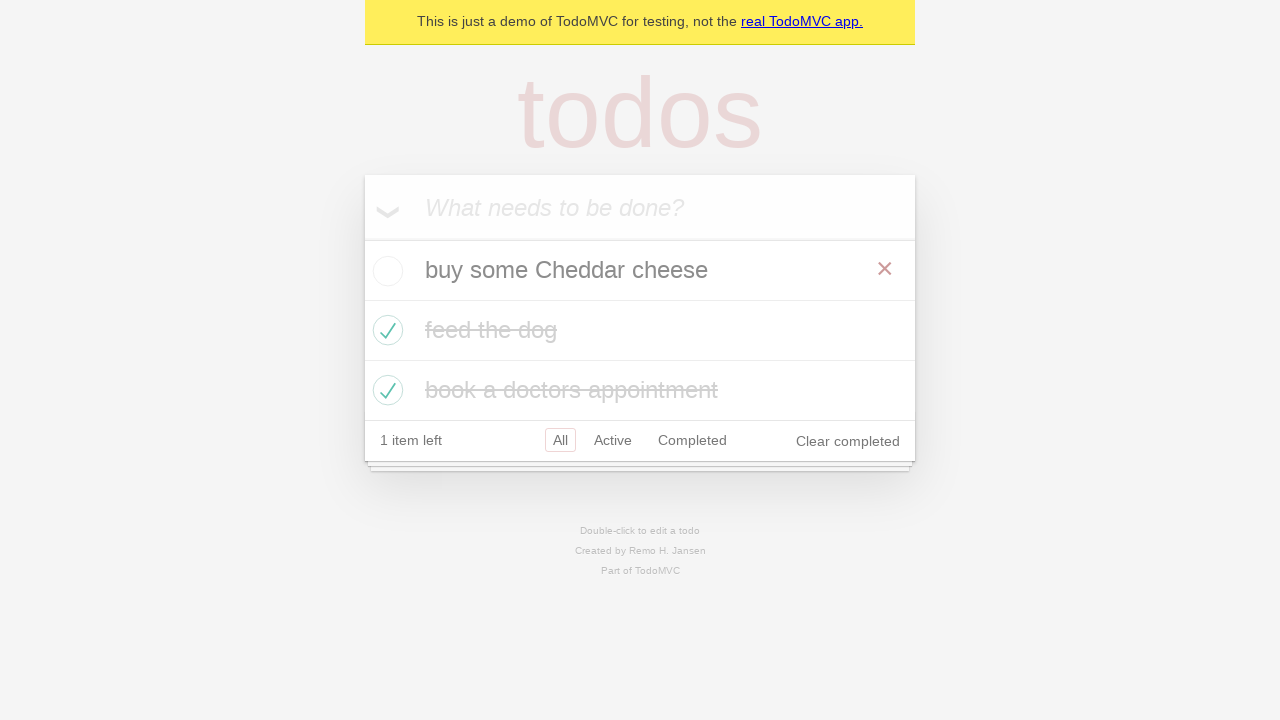

Checked the first todo item again at (385, 271) on internal:testid=[data-testid="todo-item"s] >> nth=0 >> internal:role=checkbox
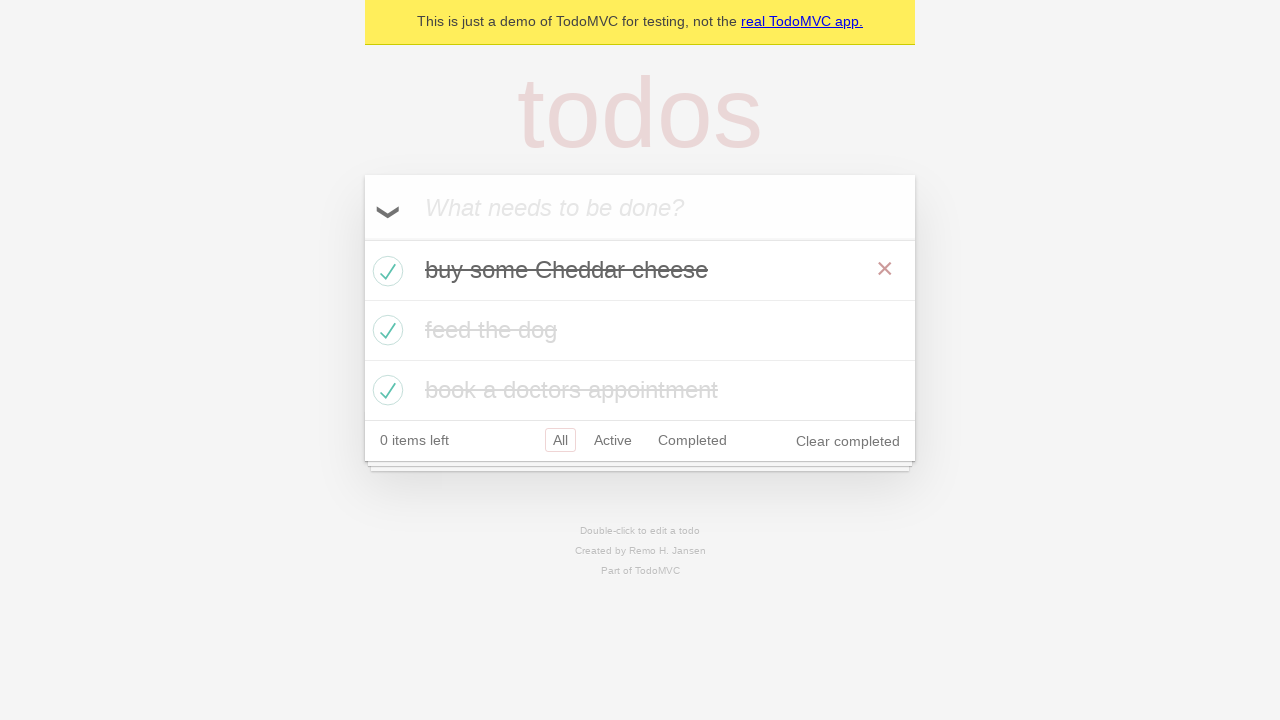

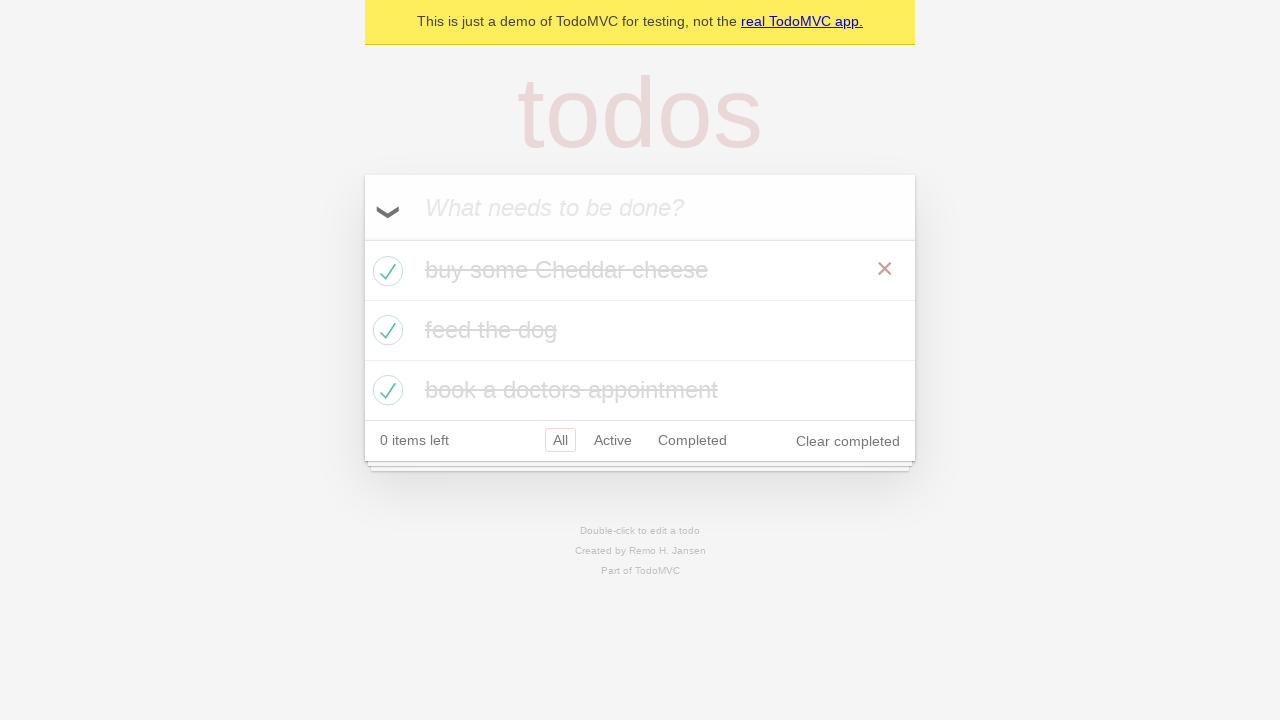